Tests calculator invalid input handling by entering 'invalid' and 10, selecting sum operation, and verifying error message is shown

Starting URL: https://calculatorhtml.onrender.com

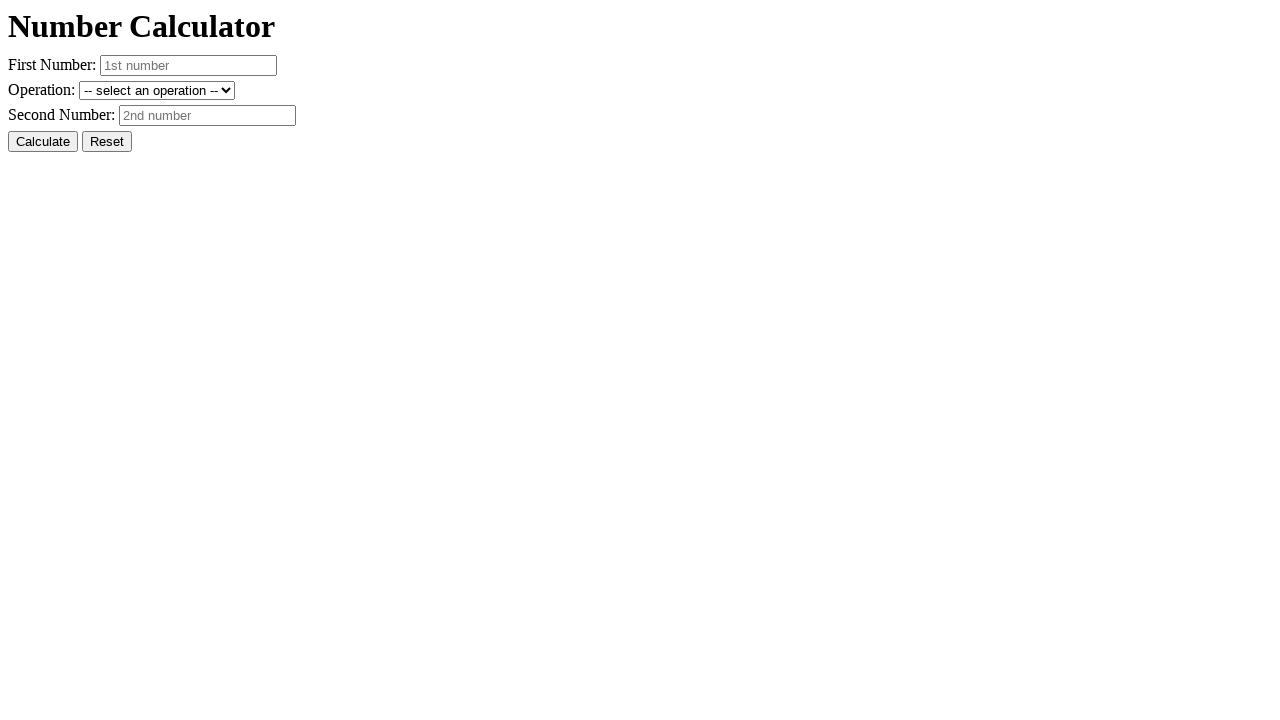

Clicked Reset button to clear previous values at (107, 142) on #resetButton
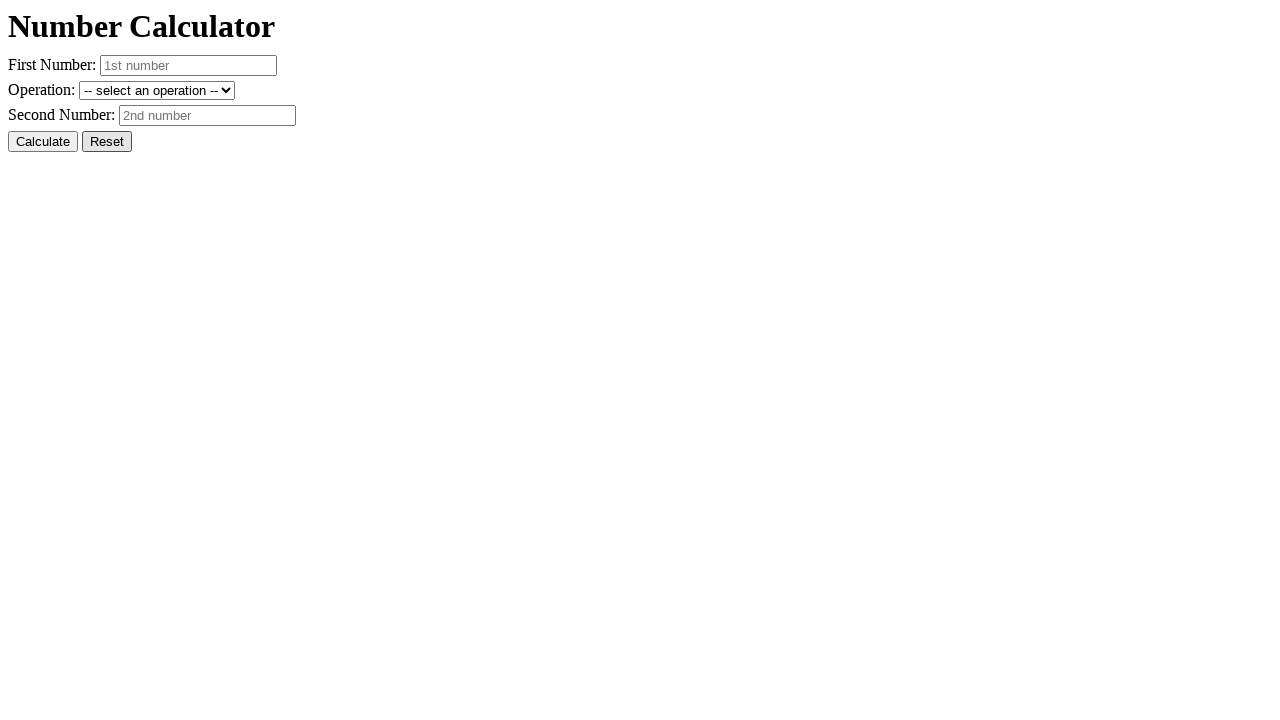

Entered 'invalid' in first number field on #number1
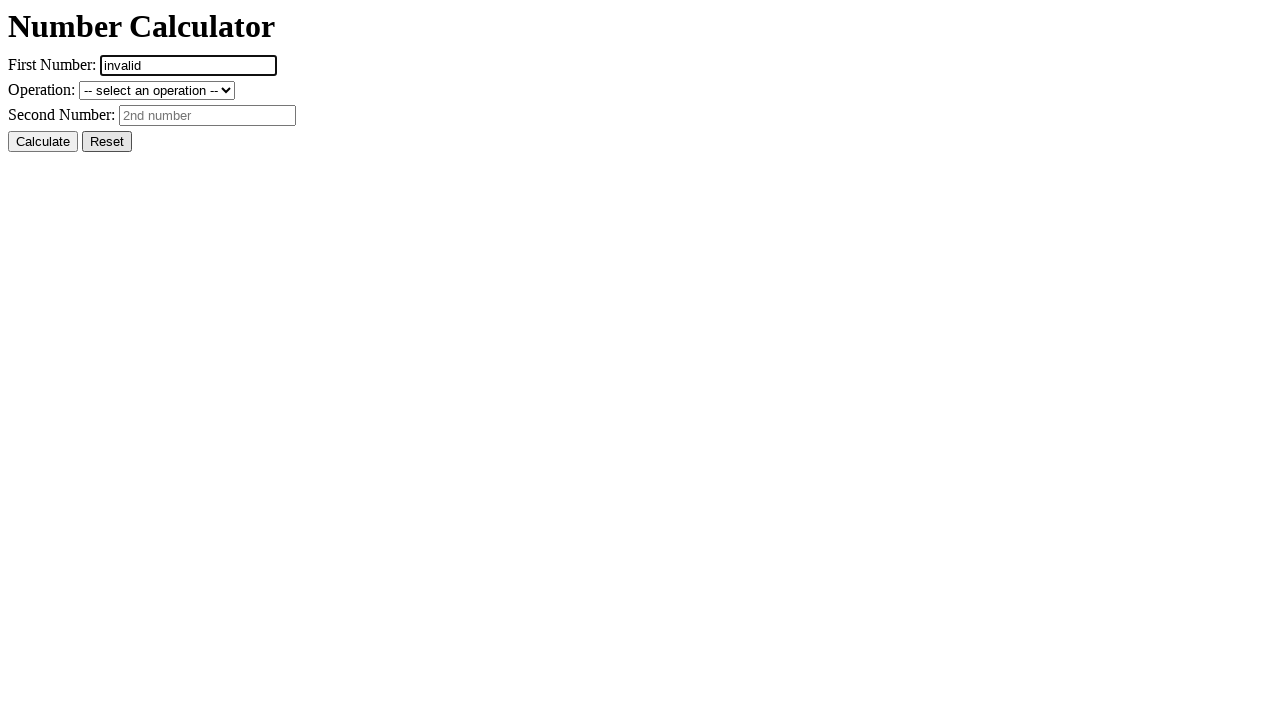

Entered '10' in second number field on #number2
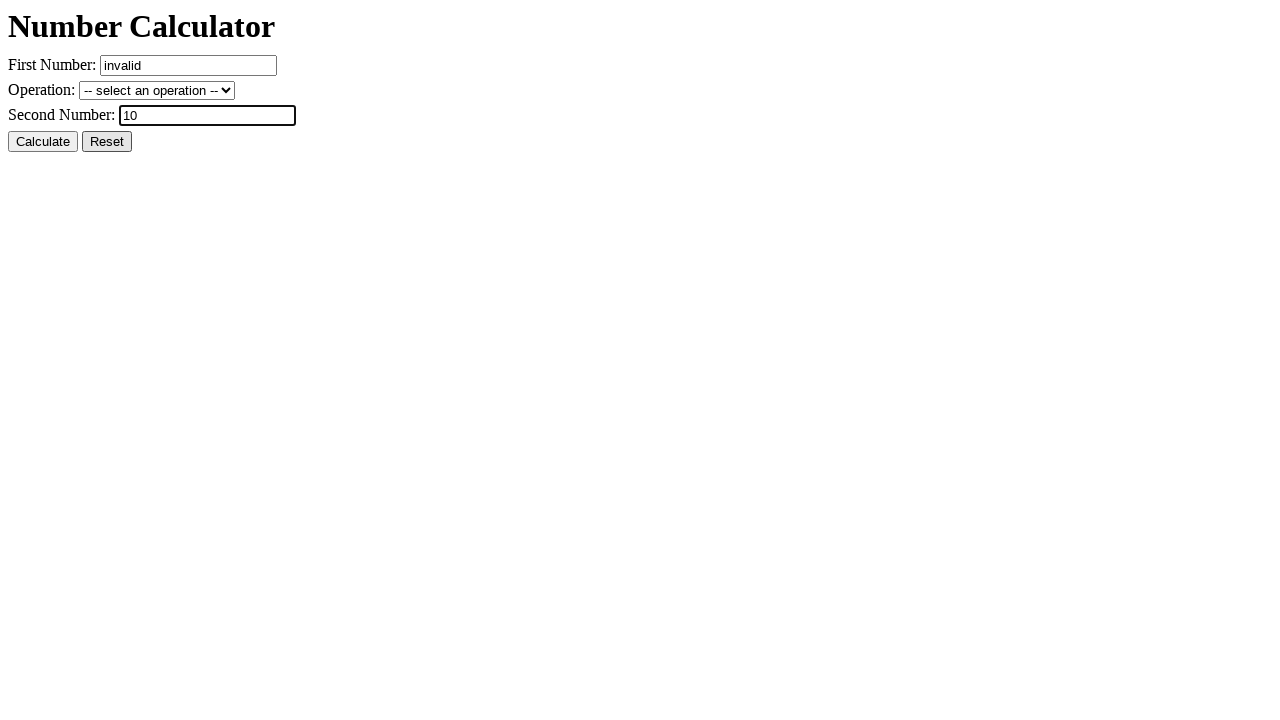

Selected '+ (sum)' operation from dropdown on #operation
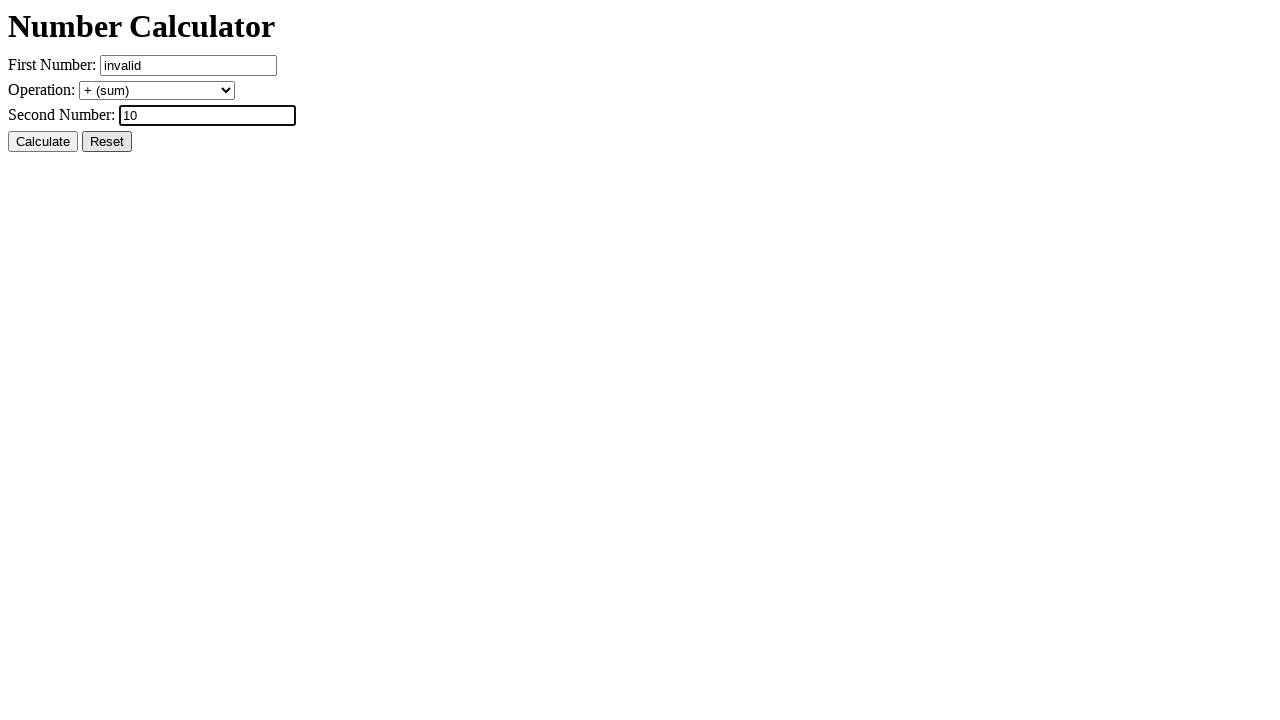

Clicked Calculate button to perform calculation at (43, 142) on #calcButton
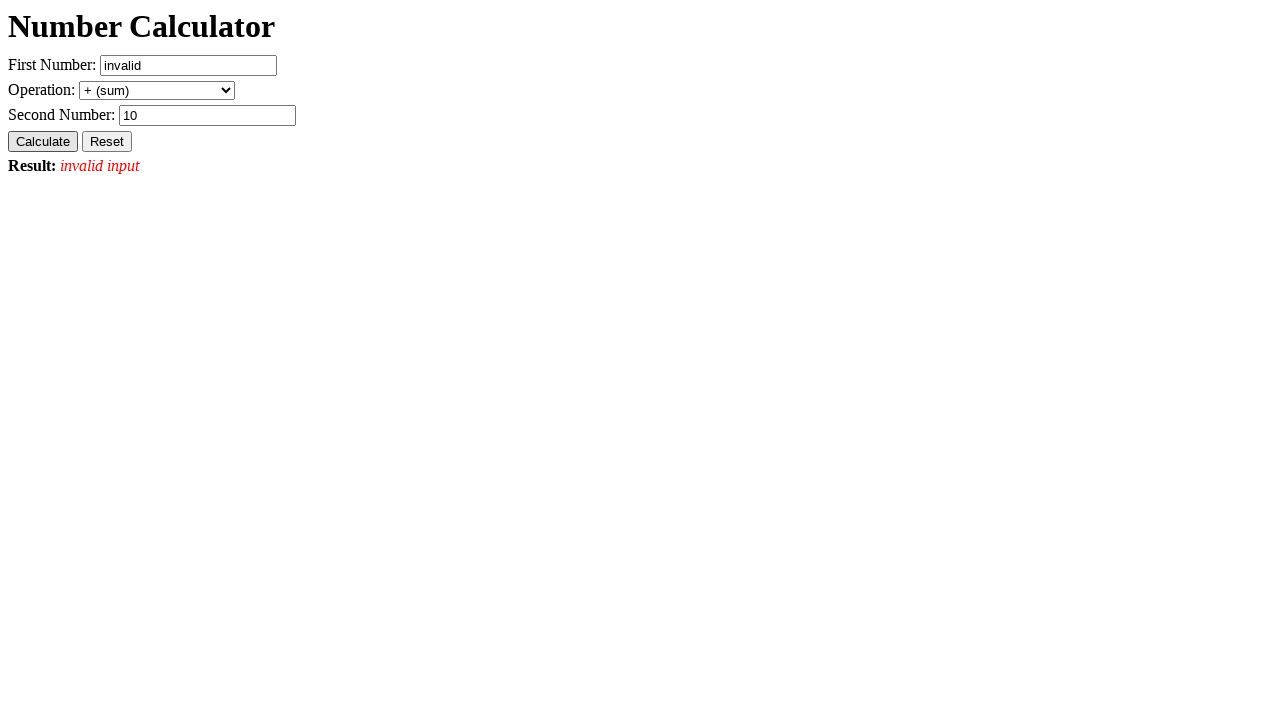

Result element loaded and error message displayed
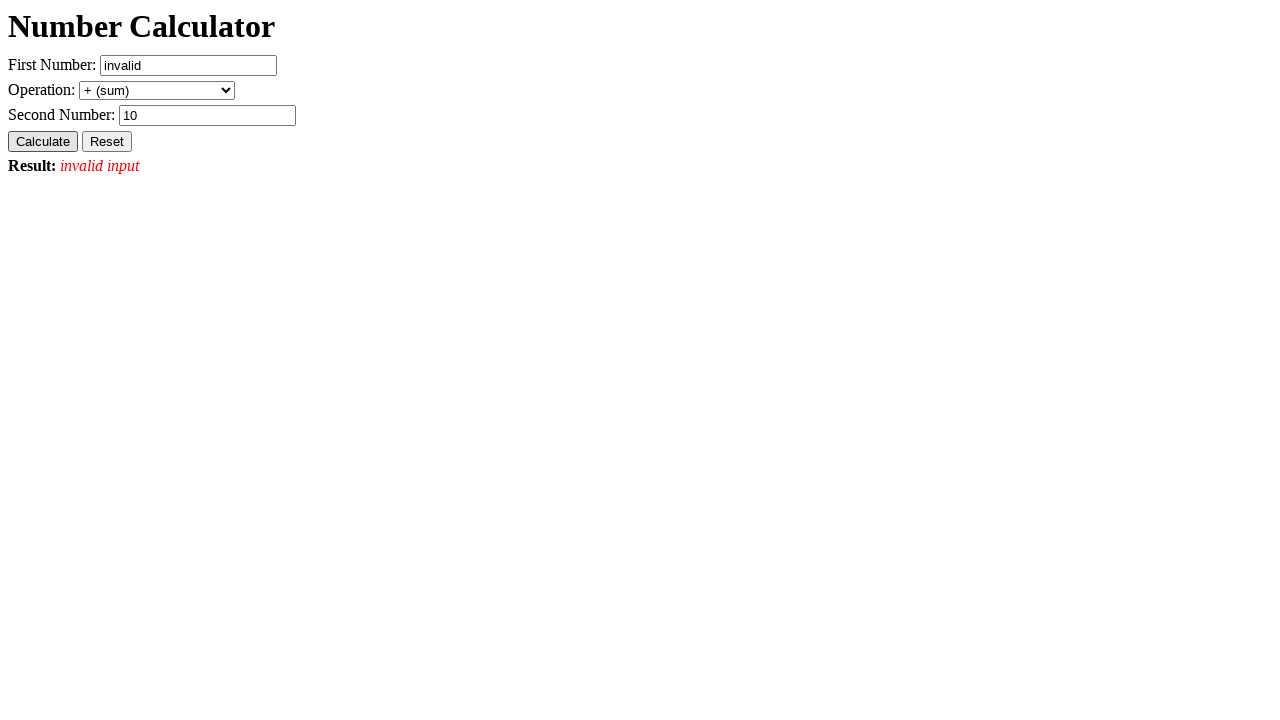

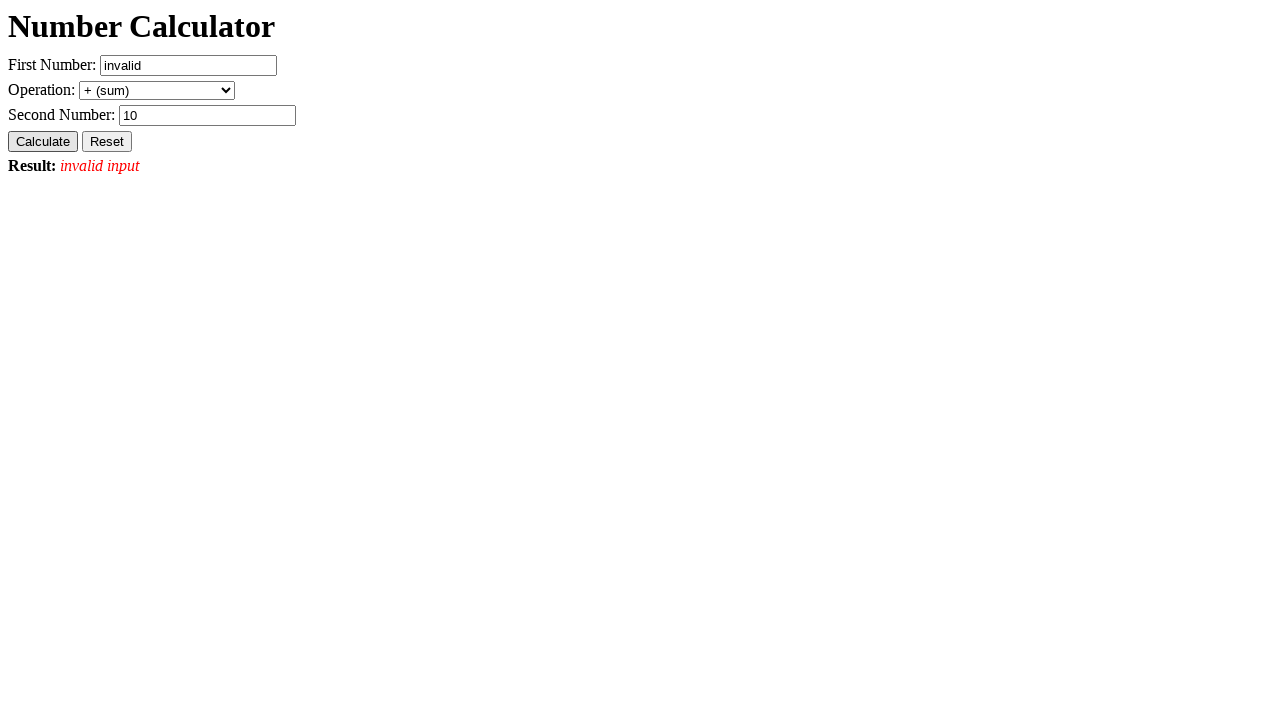